Tests checkbox functionality by verifying initial unchecked state, clicking to check it, and verifying the checked state

Starting URL: https://rahulshettyacademy.com/dropdownsPractise/

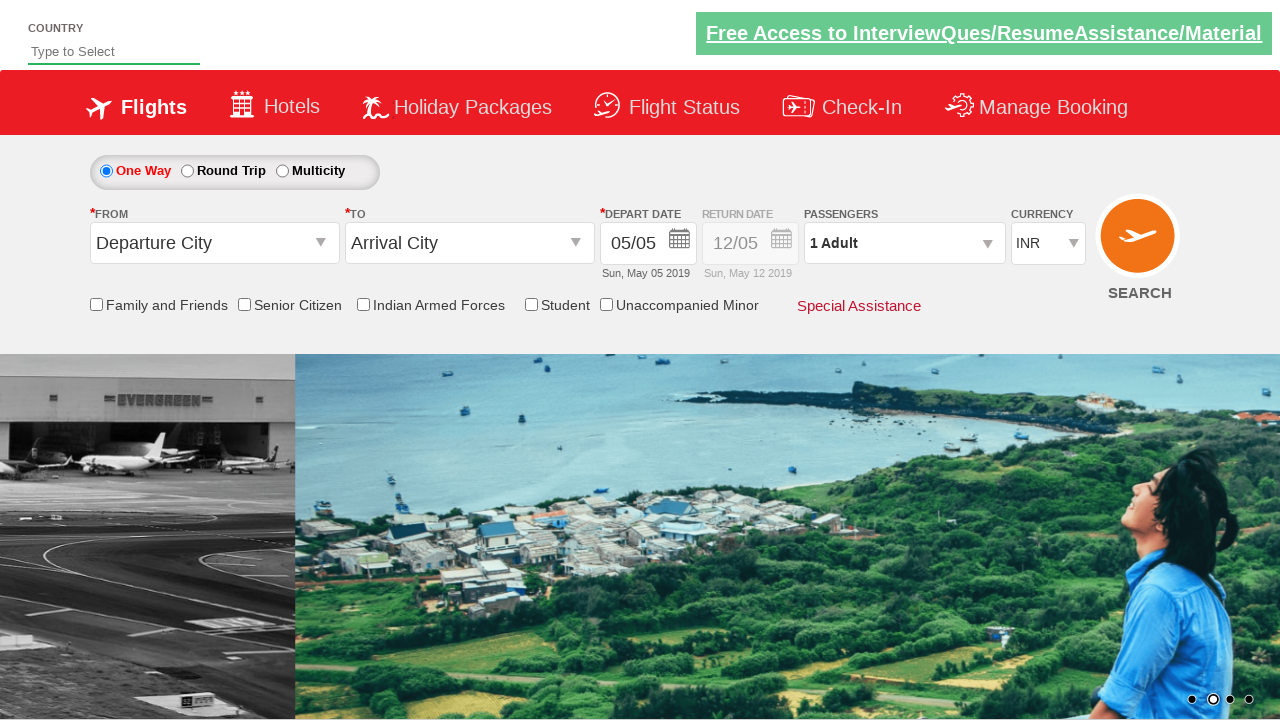

Located Senior Citizen Discount checkbox element
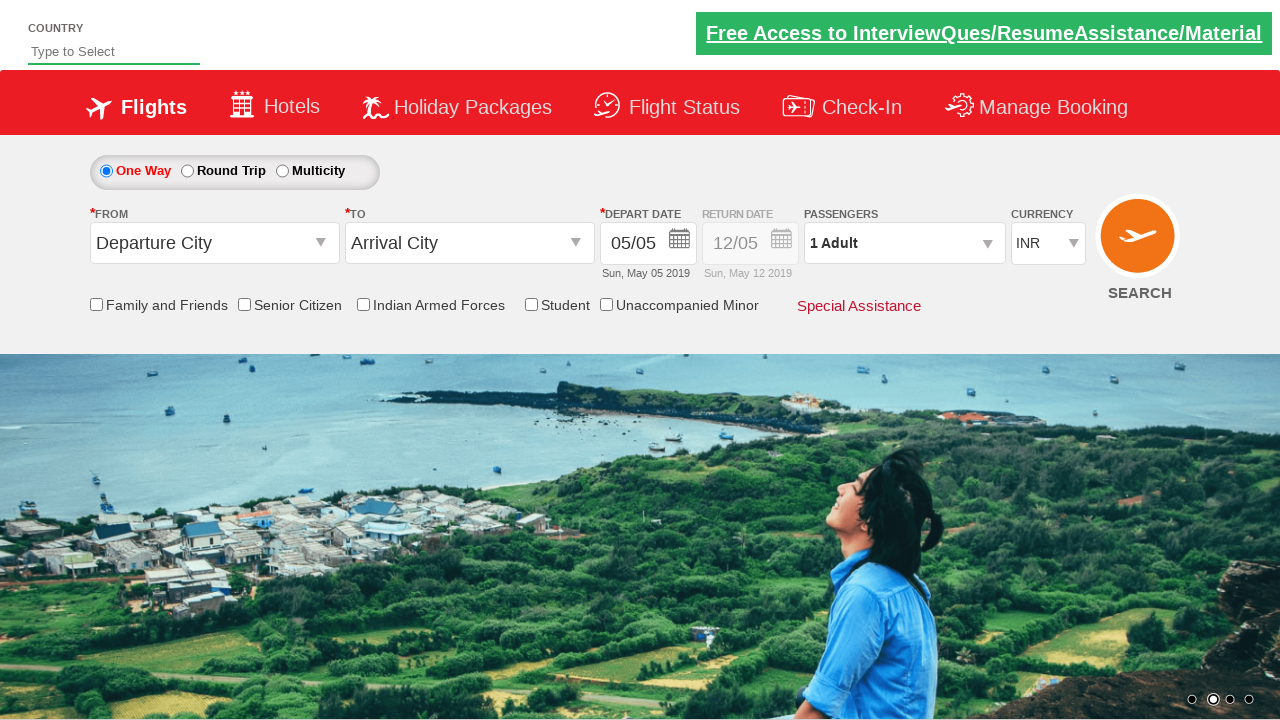

Verified Senior Citizen Discount checkbox is initially unchecked
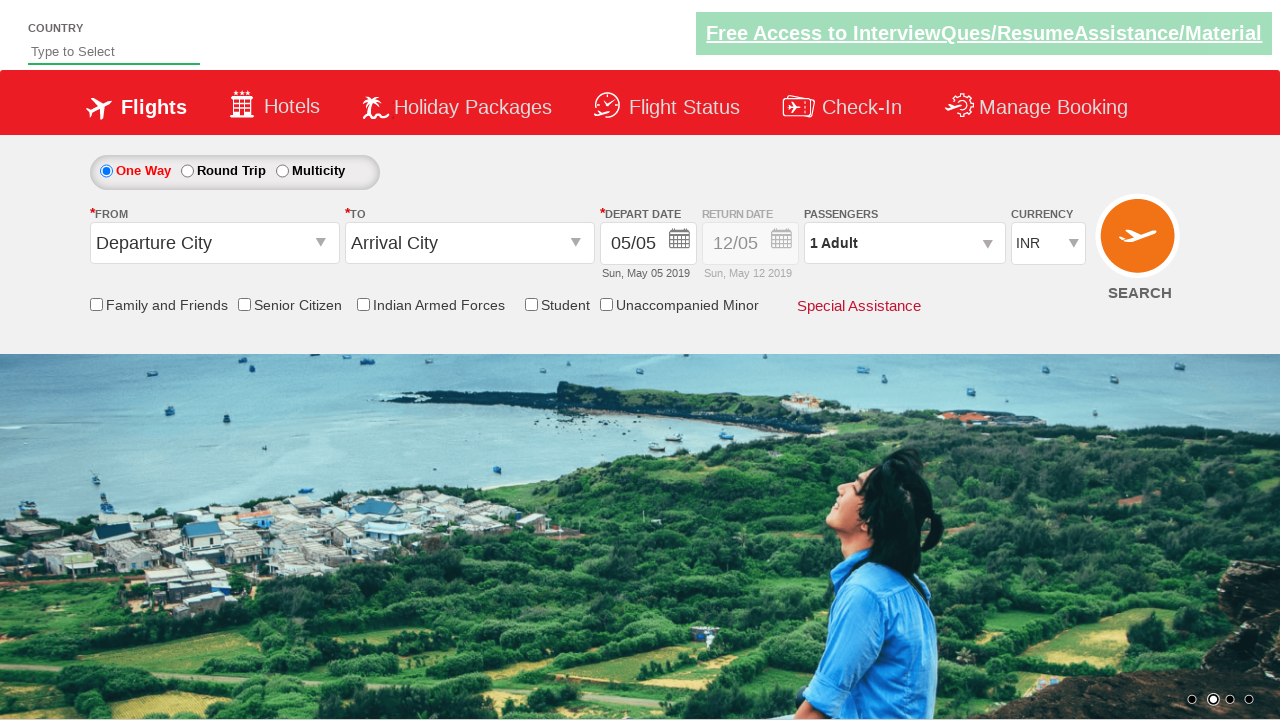

Clicked Senior Citizen Discount checkbox at (244, 304) on input[id*='SeniorCitizenDiscount']
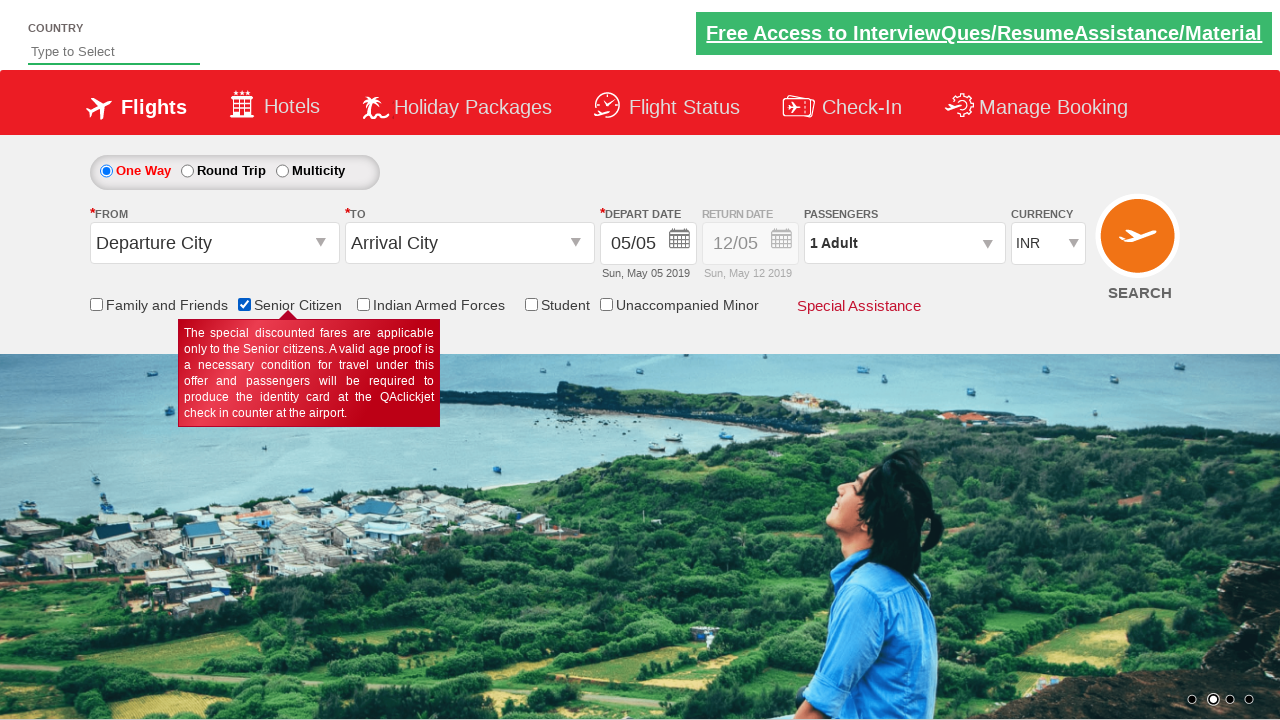

Verified Senior Citizen Discount checkbox is now checked
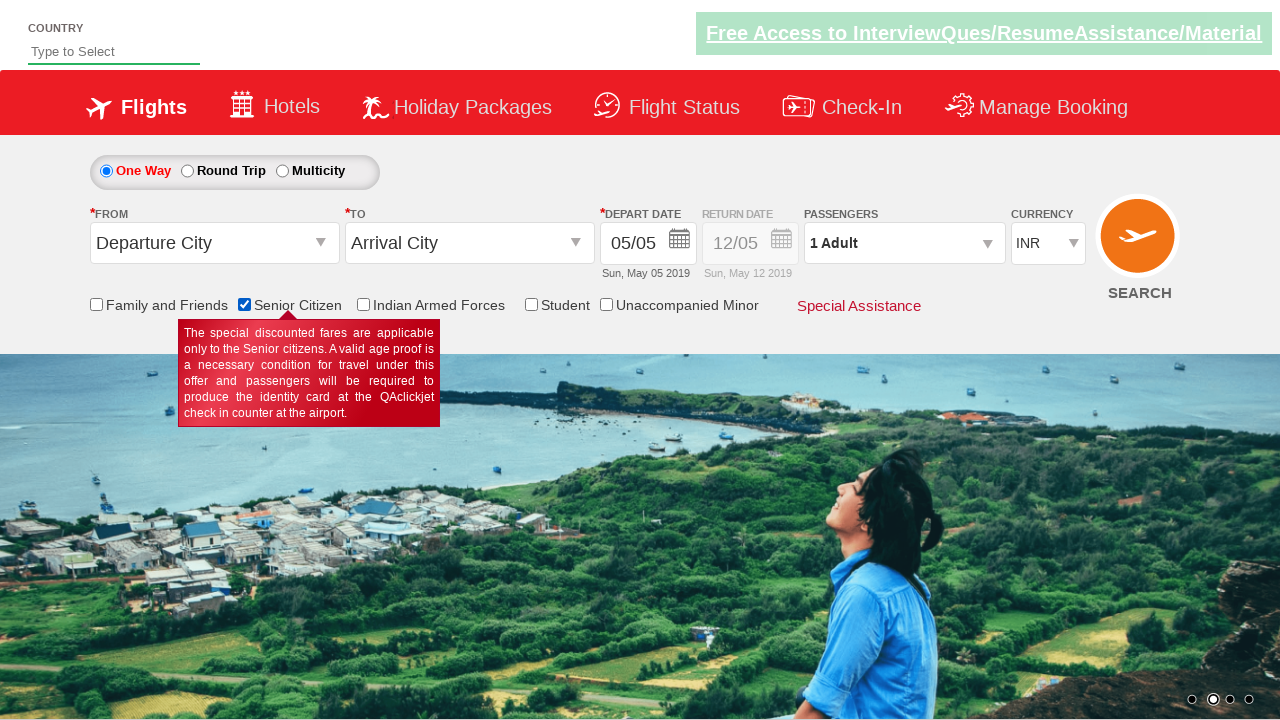

Counted total checkboxes on page: 6
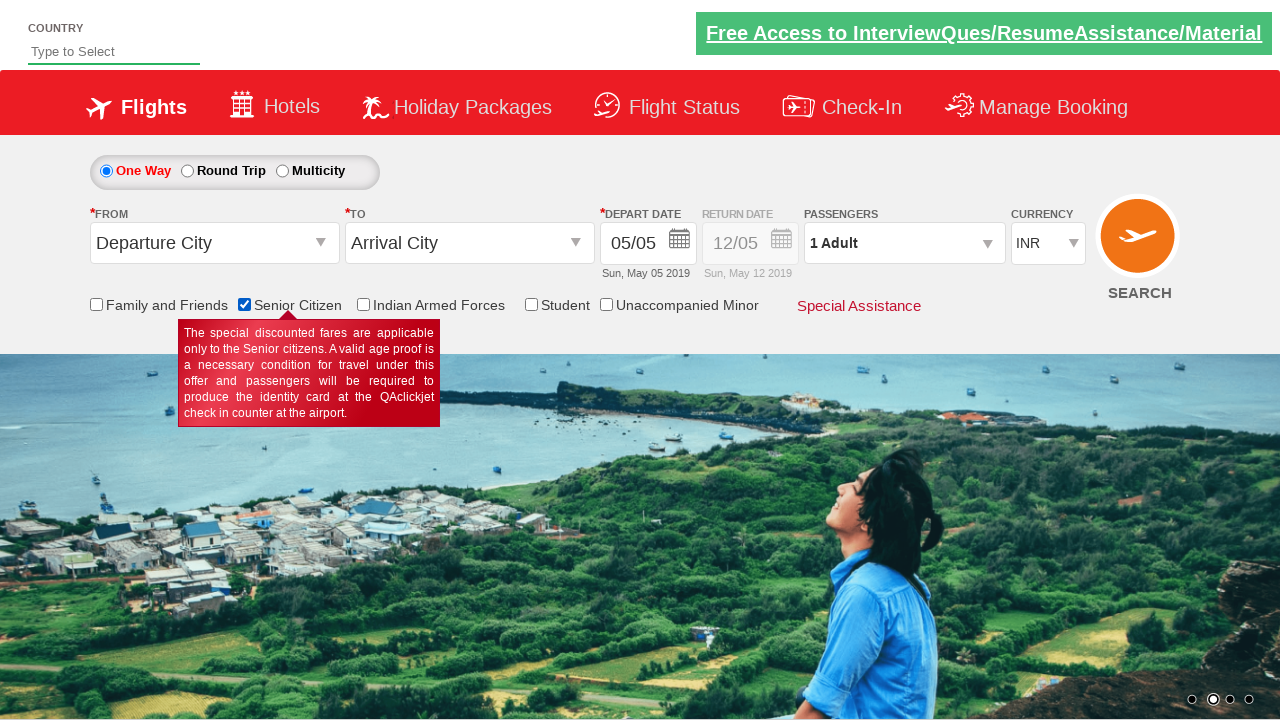

Printed checkbox count to console: 6
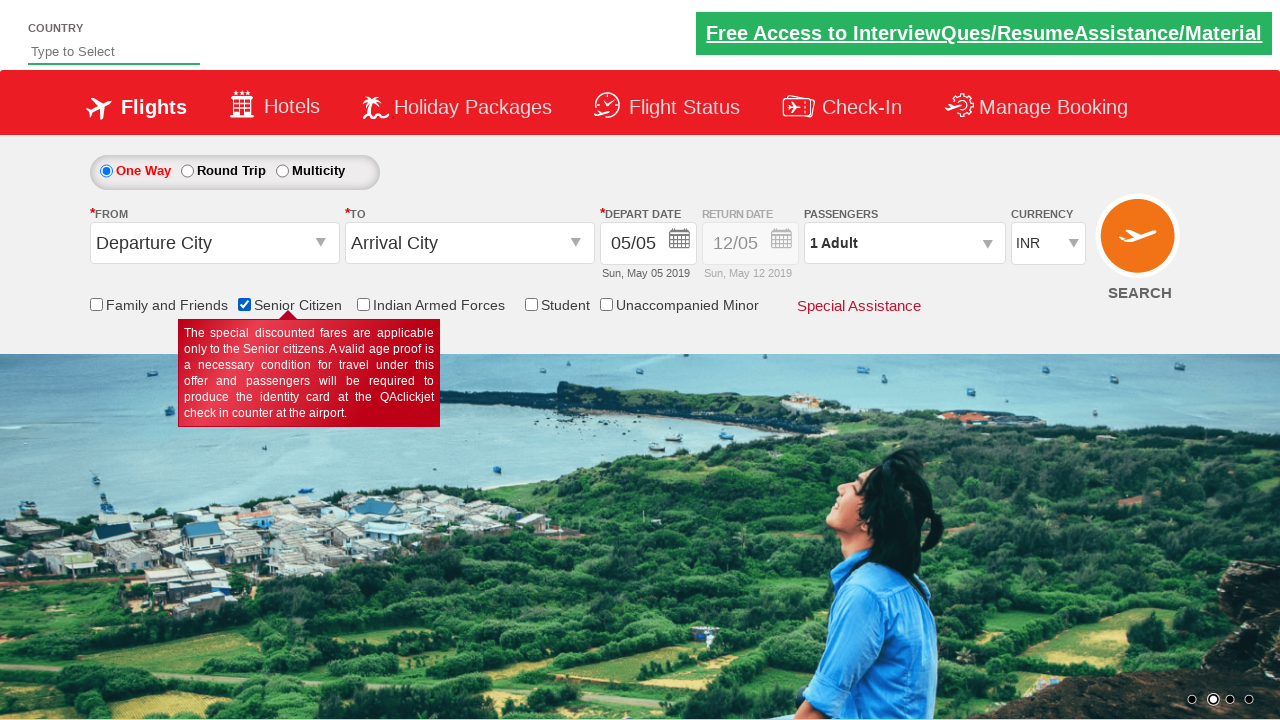

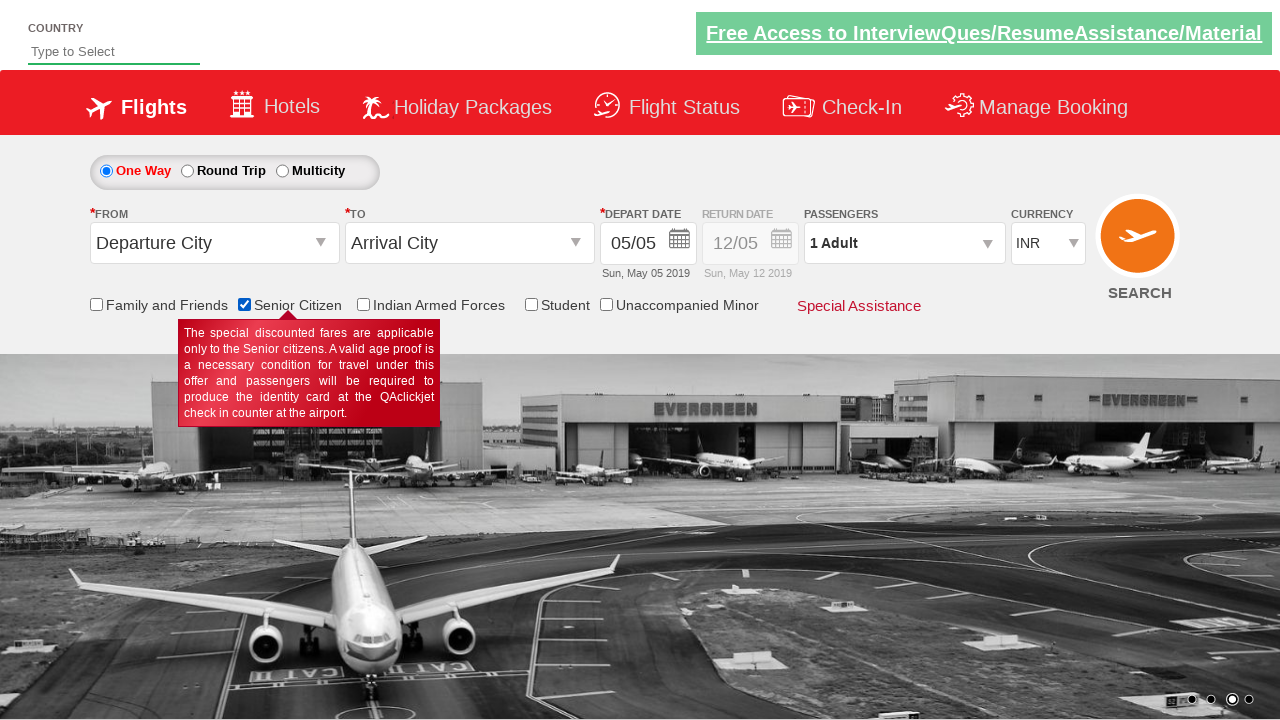